Tests language switching functionality on the Ormea website by clicking the English language link, verifying the URL change, then navigating back and clicking the Russian language link to verify that language switch as well.

Starting URL: https://ormea.pl/

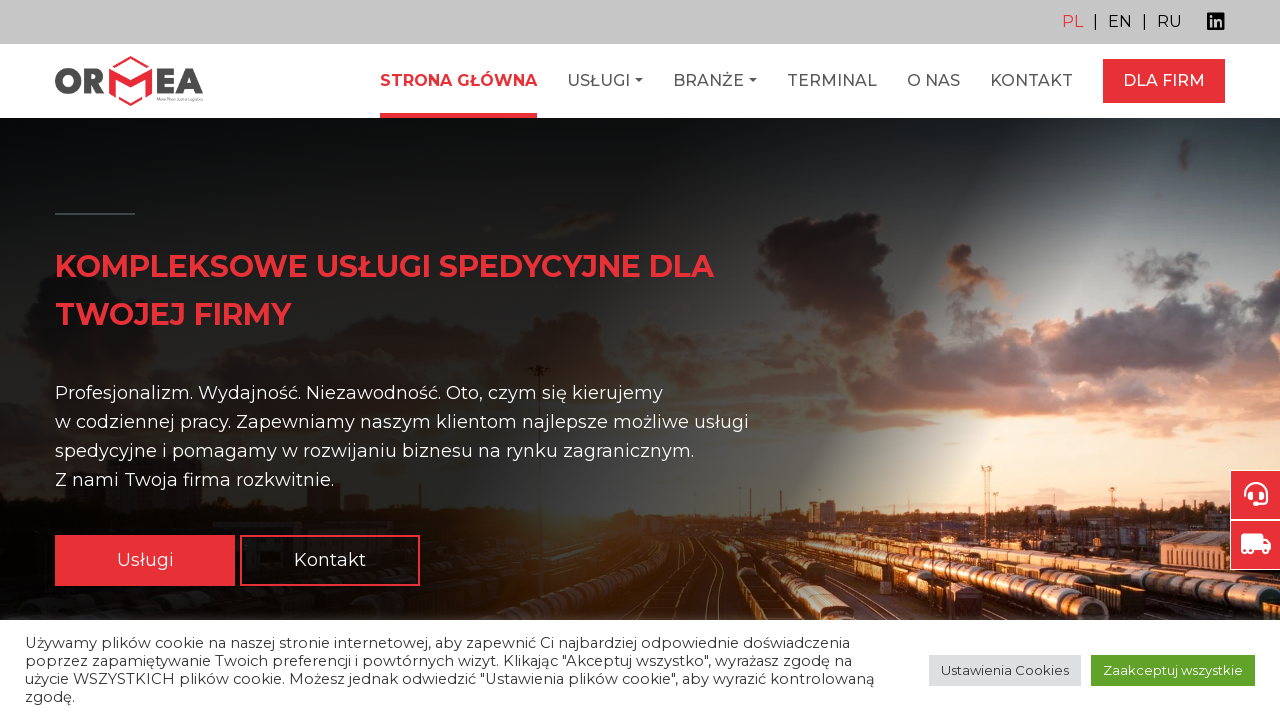

Waited for English language link to be available
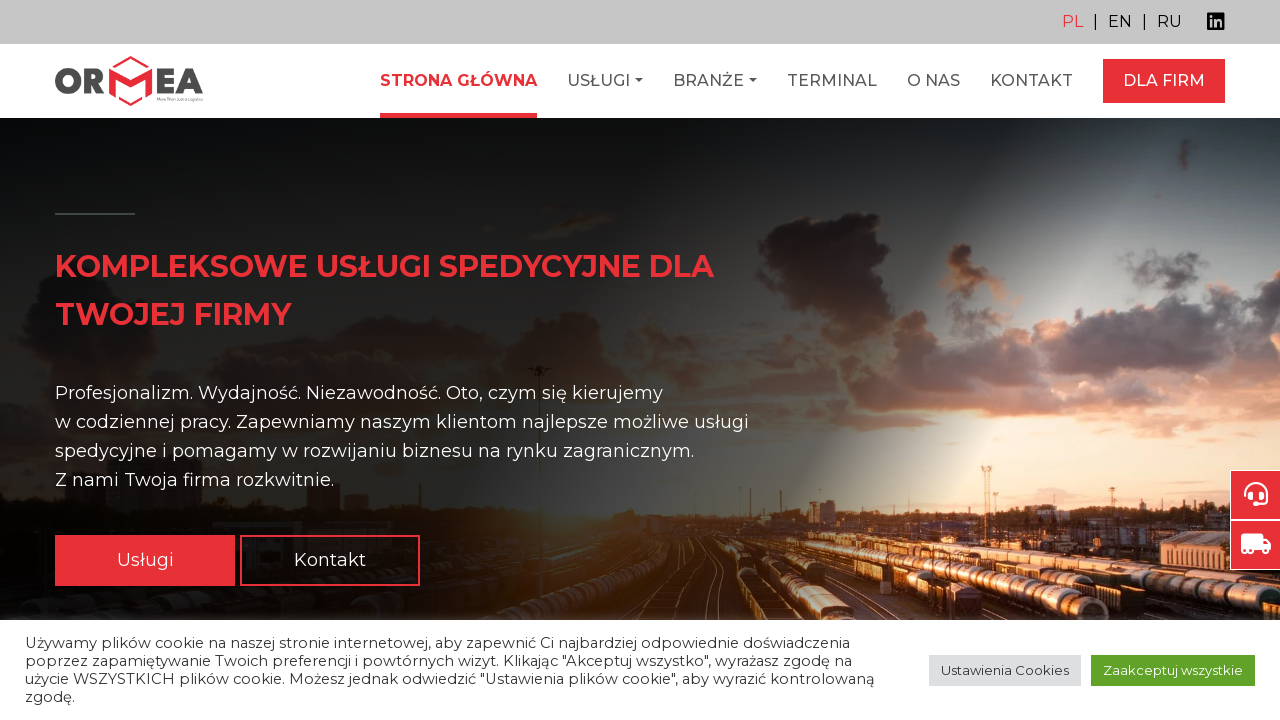

Clicked on English language link at (1108, 22) on xpath=//a[@href='https://ormea.pl/en/']
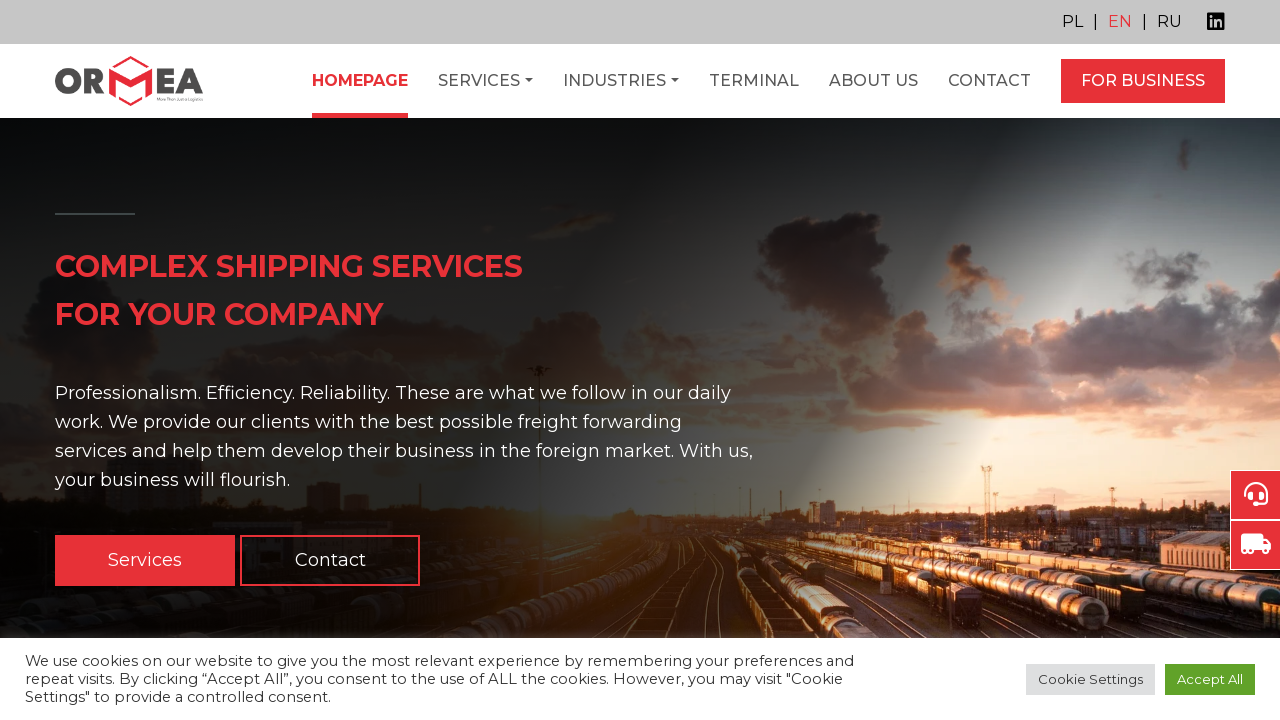

URL changed to English version (https://ormea.pl/en/)
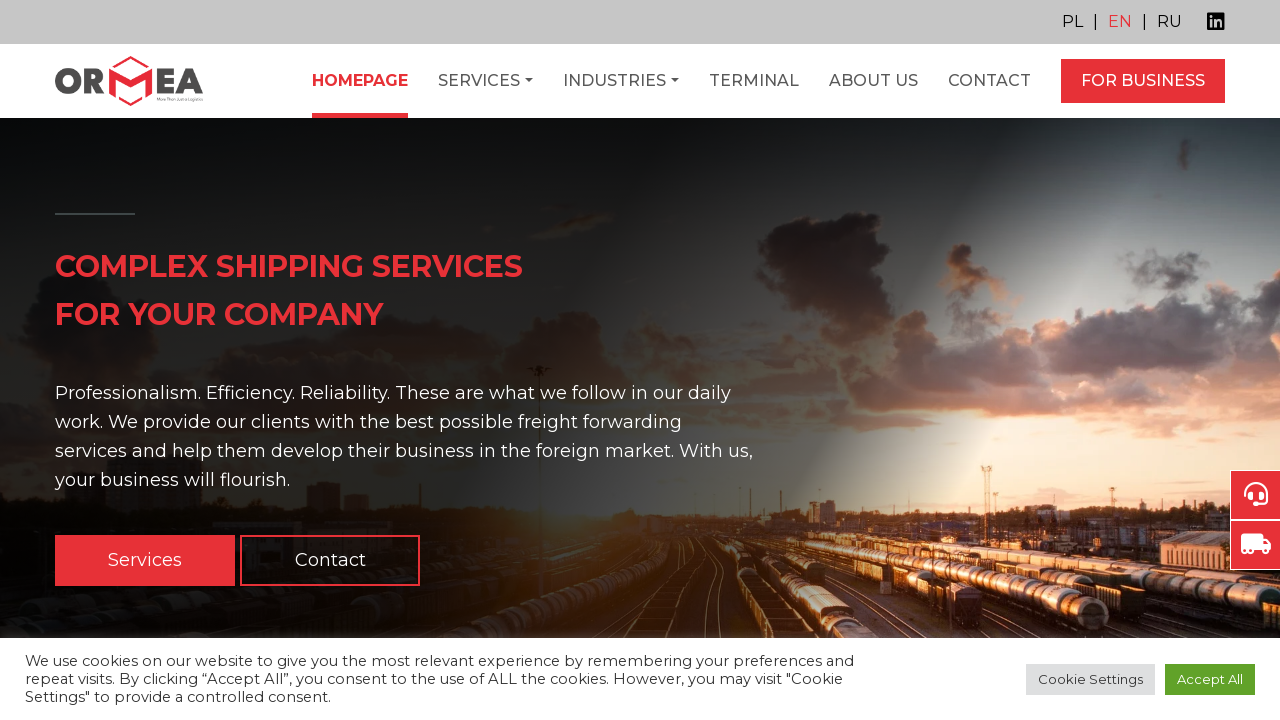

Navigated back to base URL (https://ormea.pl/)
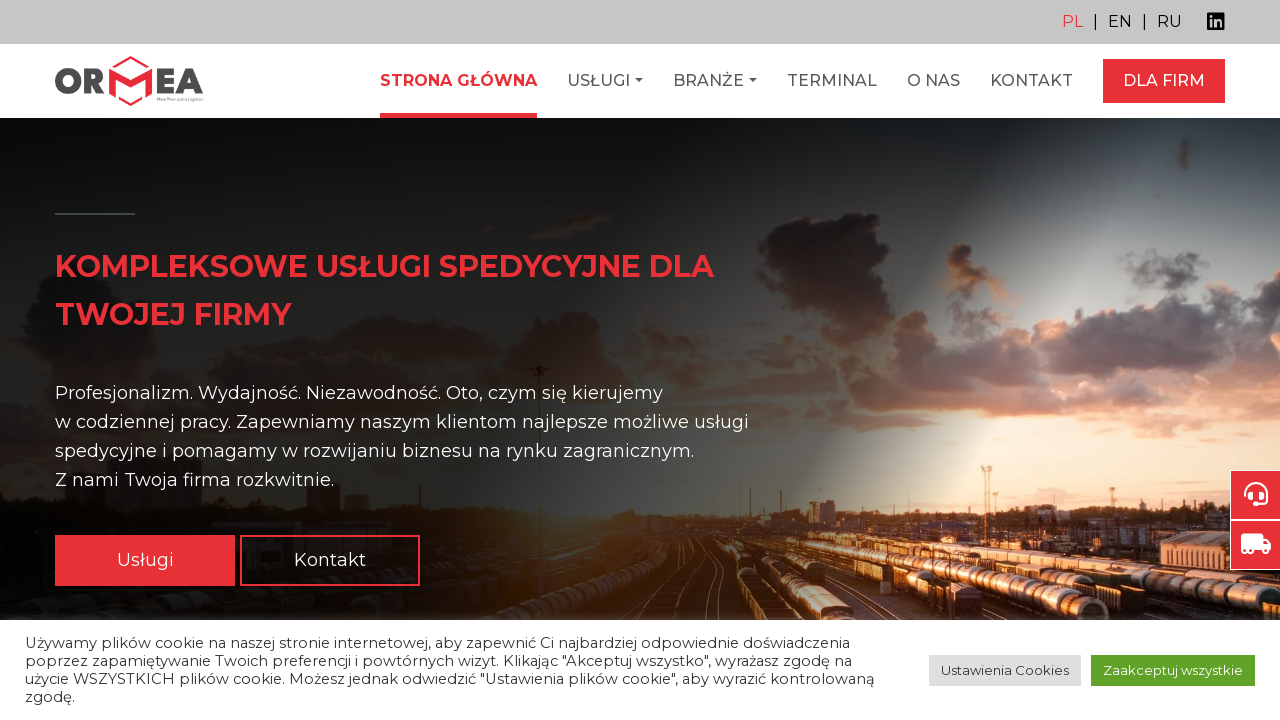

Waited for Russian language link to be available
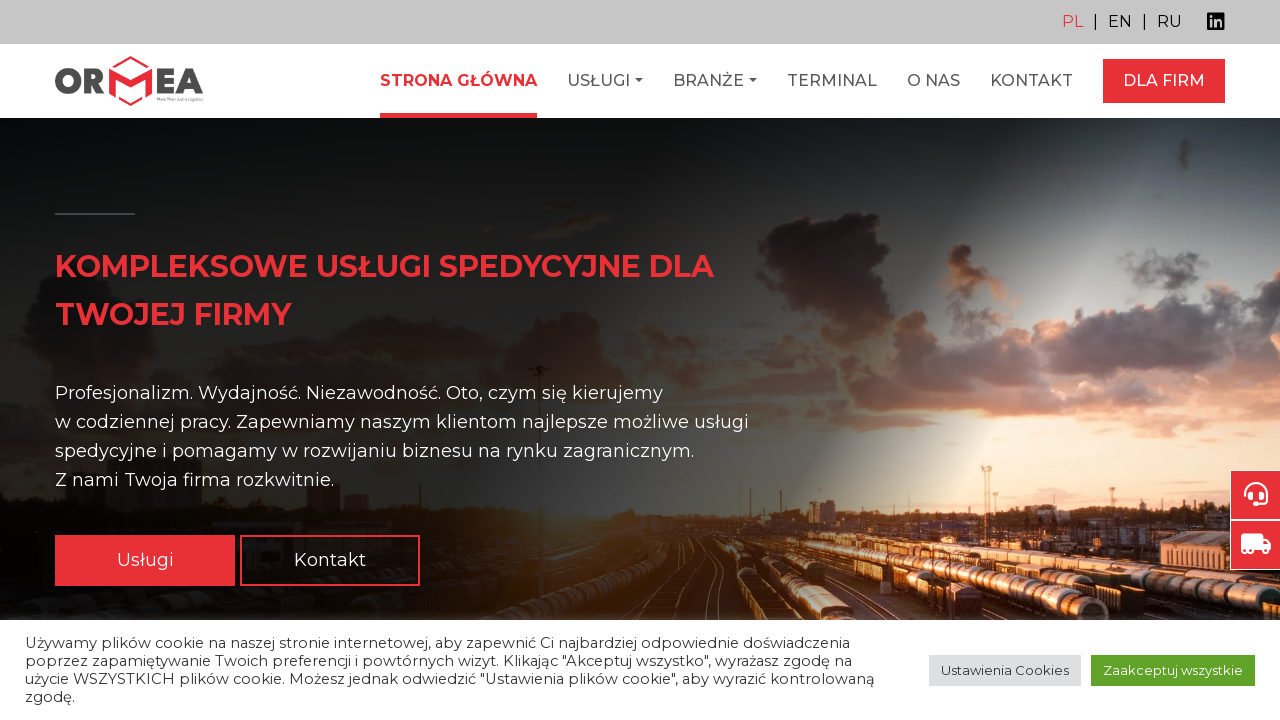

Clicked on Russian language link at (1157, 22) on xpath=//a[@href='https://ormea.pl/ru/']
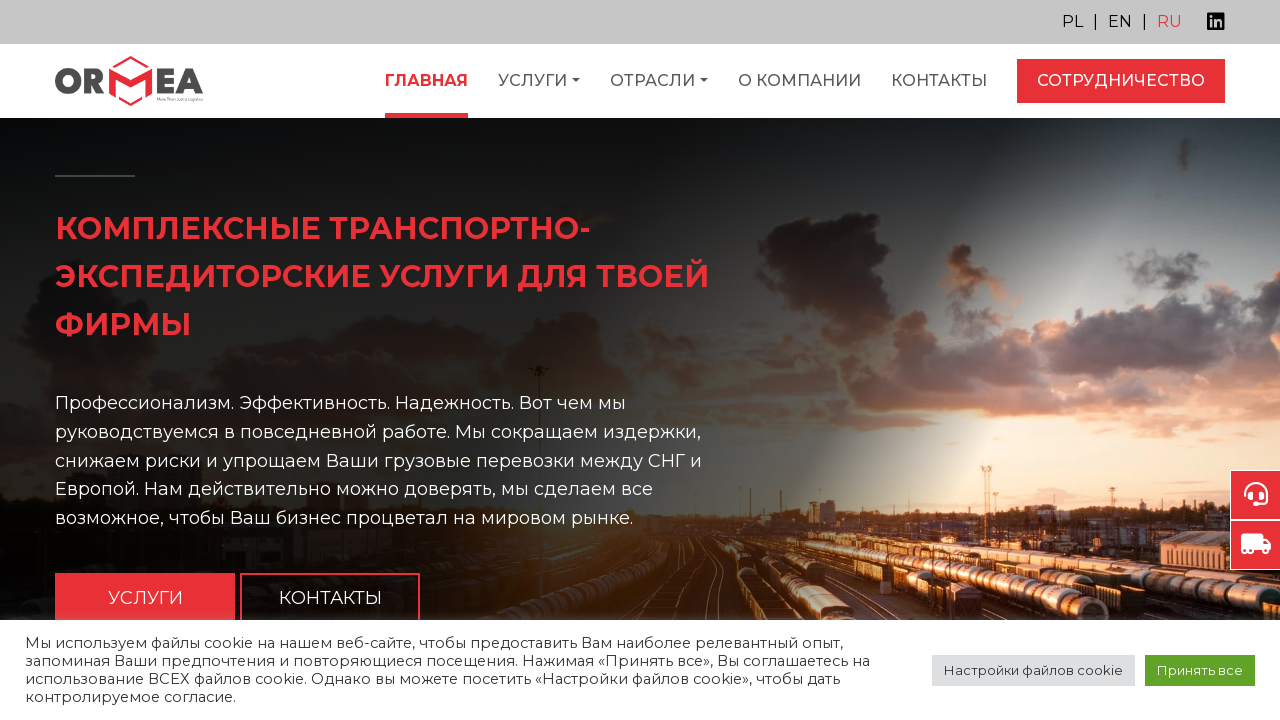

URL changed to Russian version (https://ormea.pl/ru/)
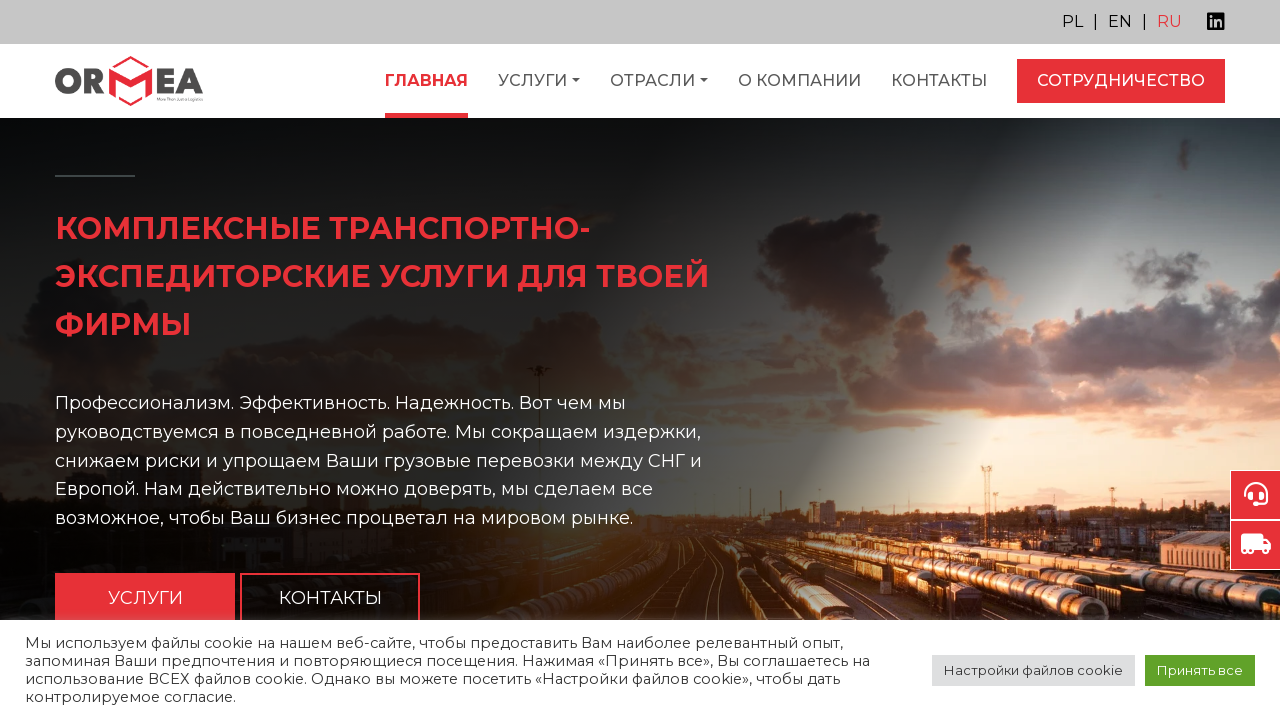

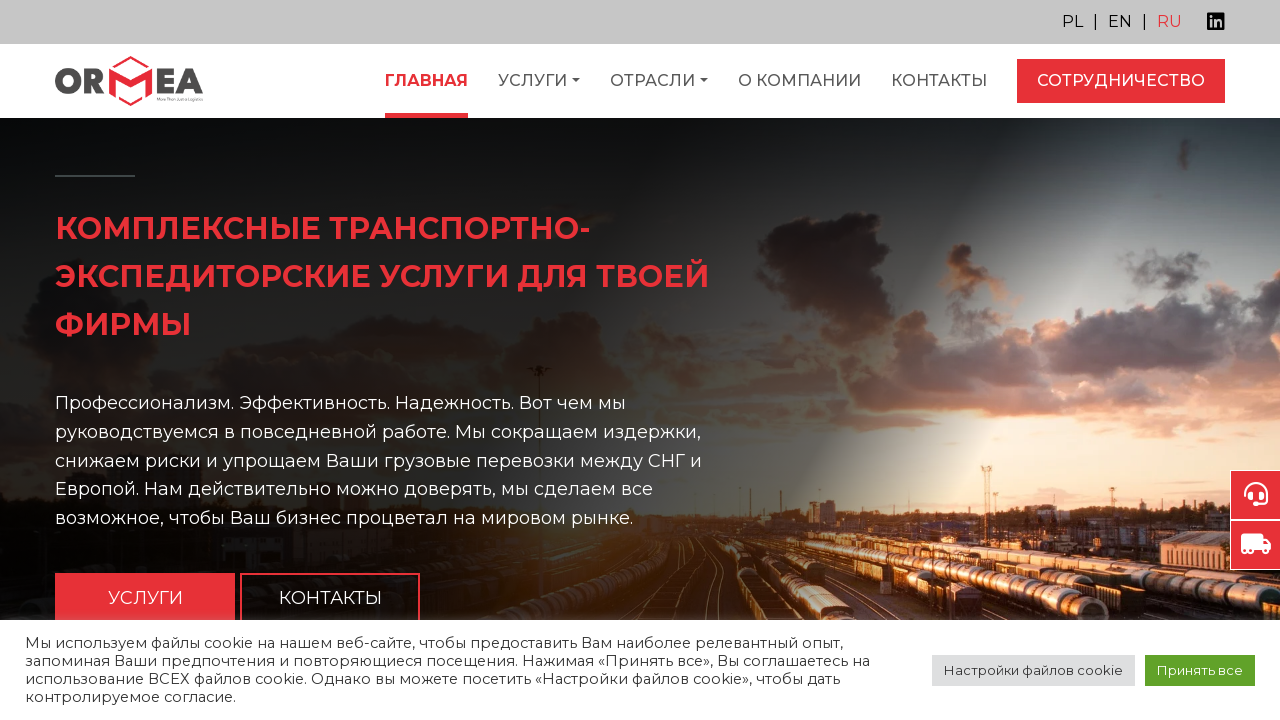